Navigates to a Selenium course content page and scrolls to specific elements - first to an h2 heading element, then to an "Online Classroom" h3 heading element.

Starting URL: http://greenstech.in/selenium-course-content.html

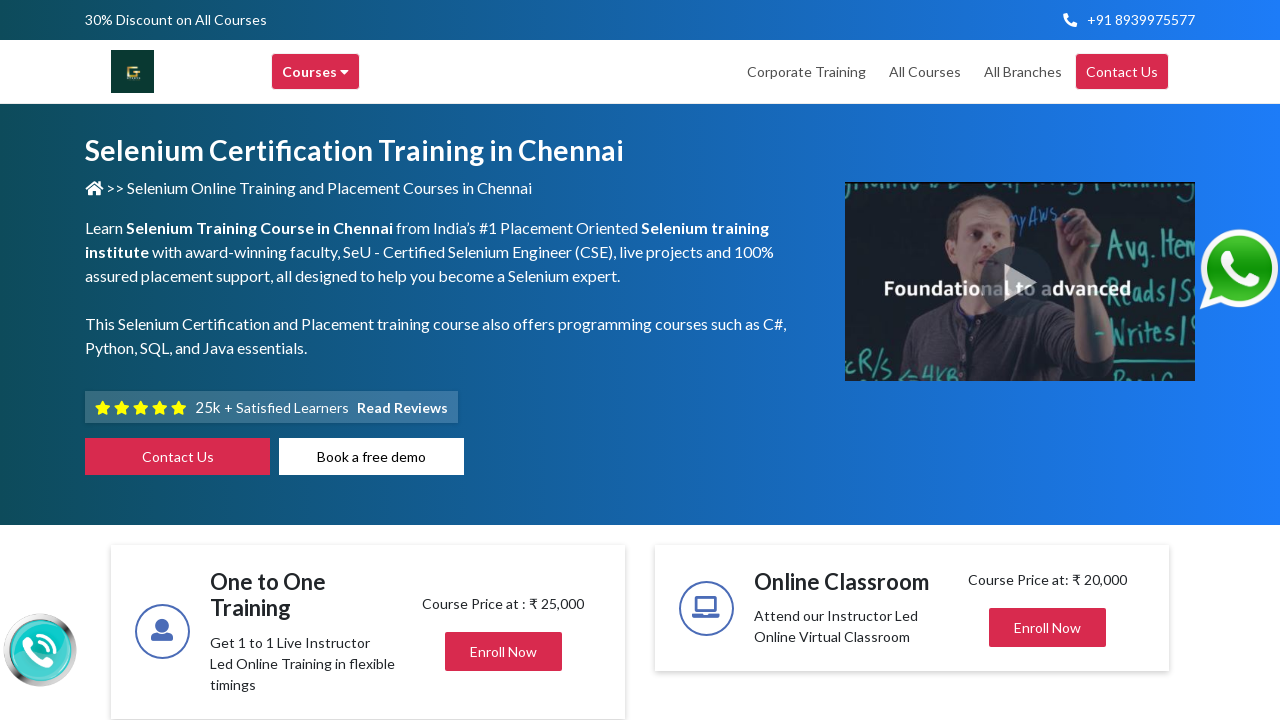

Navigated to Selenium course content page
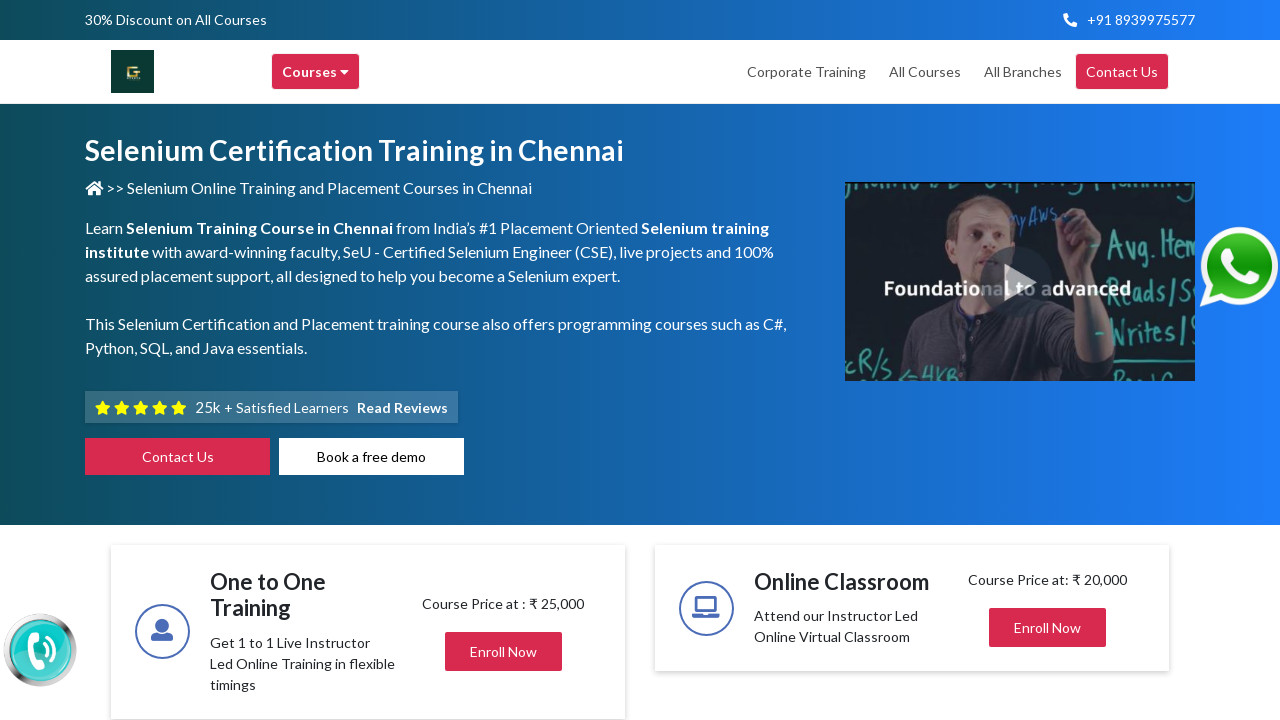

Located first h2 element with class 'mb-0'
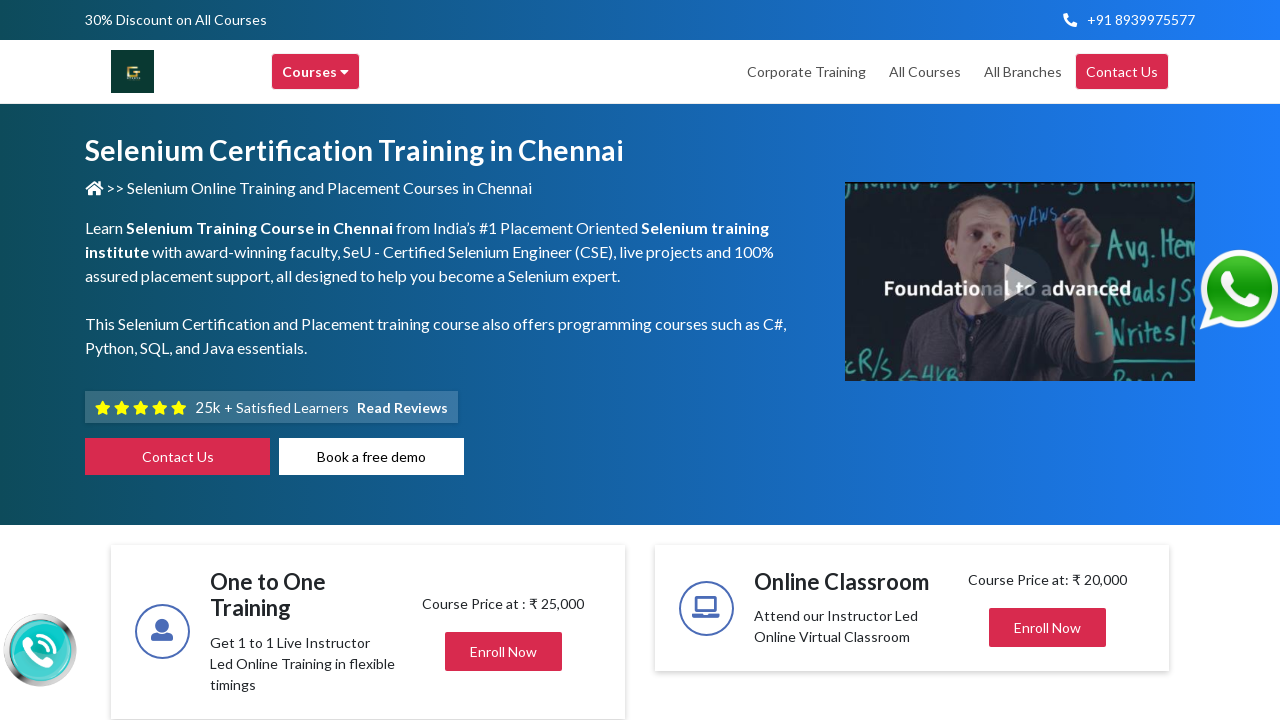

Scrolled to first h2 heading element
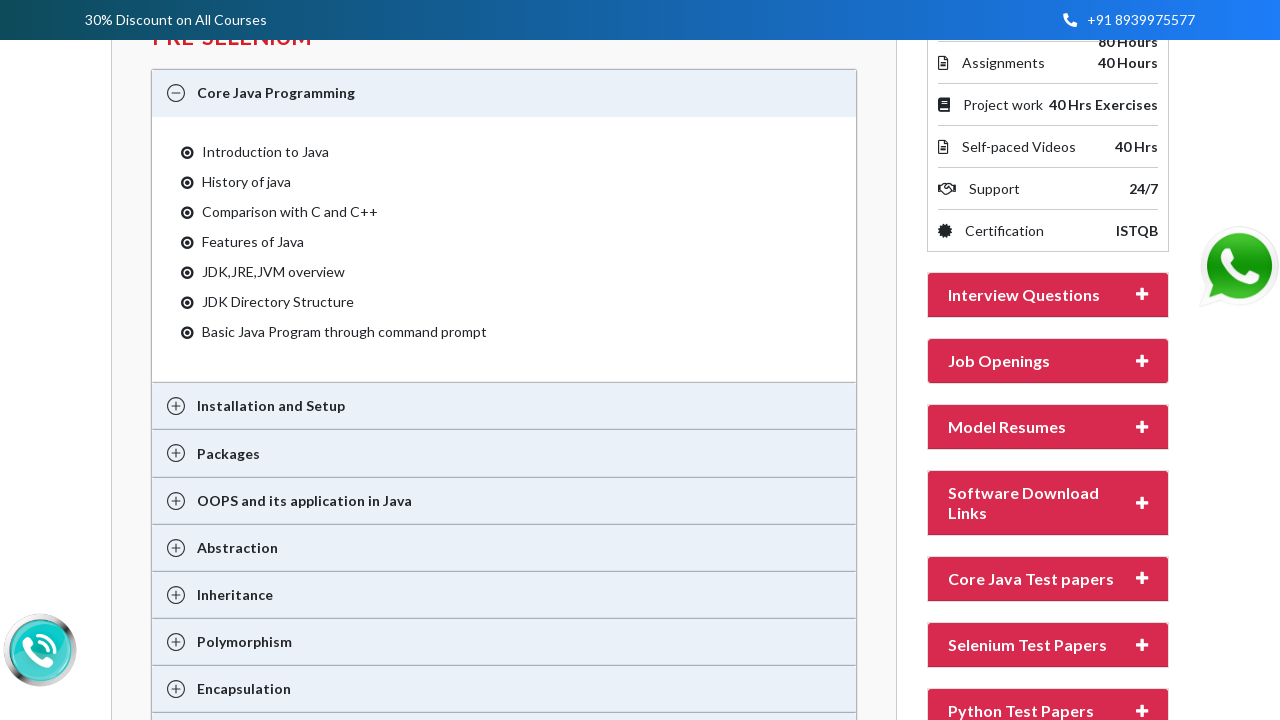

Located 'Online Classroom' h3 heading element
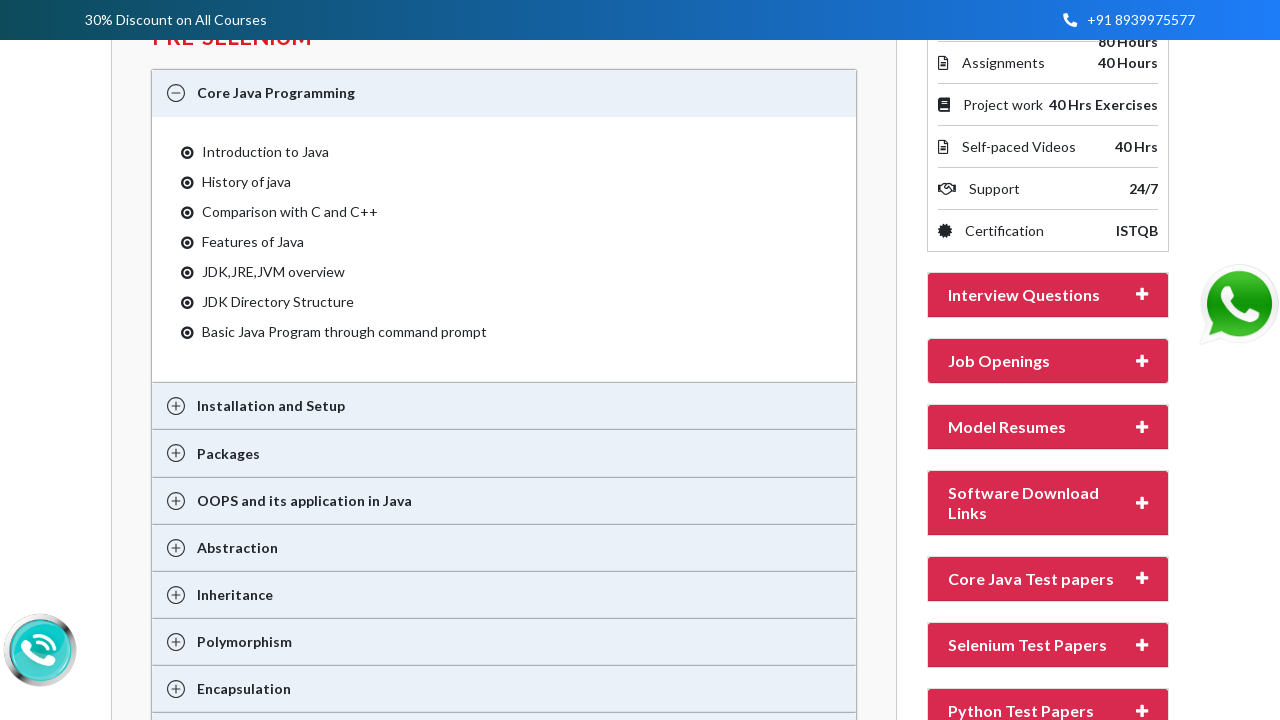

Scrolled to 'Online Classroom' h3 heading element
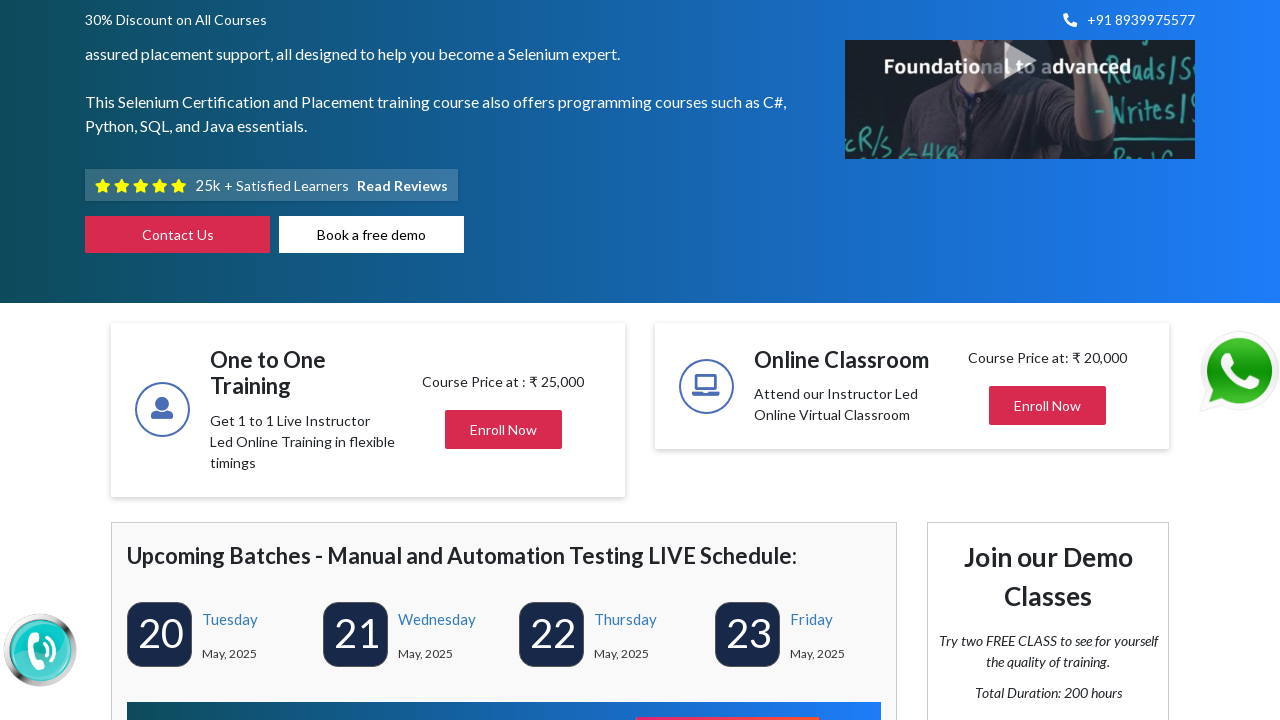

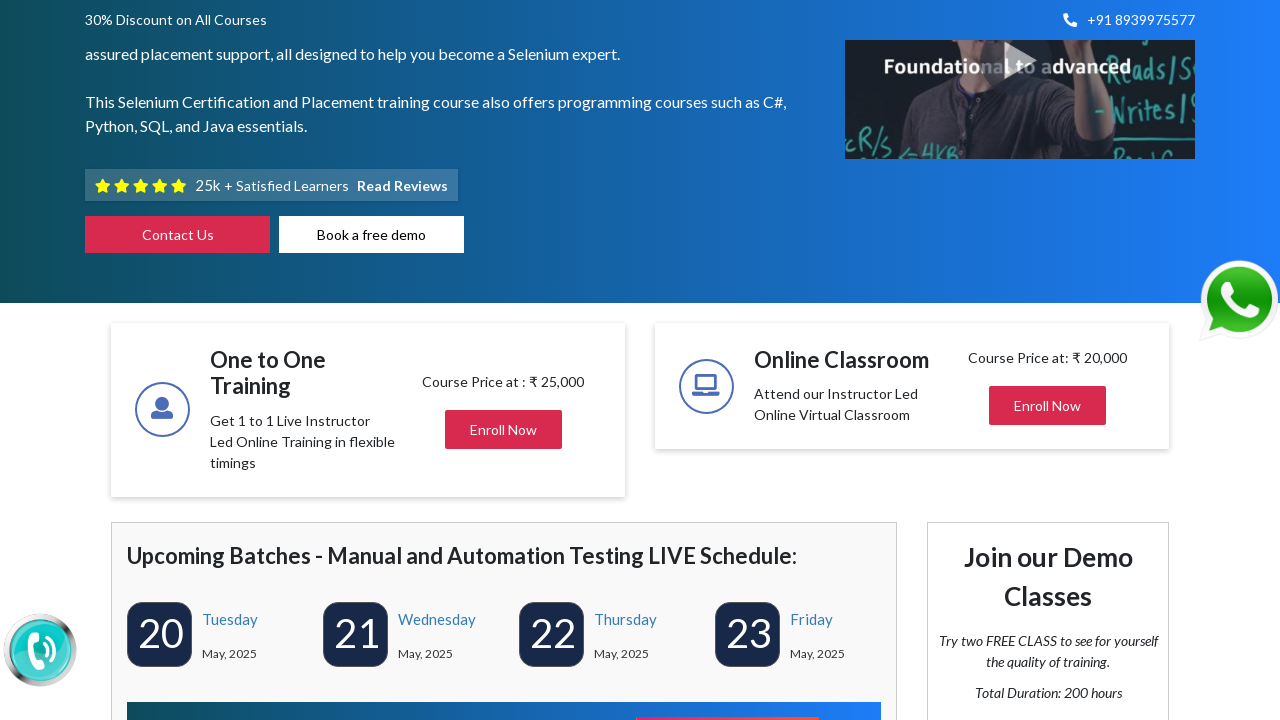